Tests coupon functionality for orders under specific value threshold

Starting URL: http://practice.automationtesting.in/

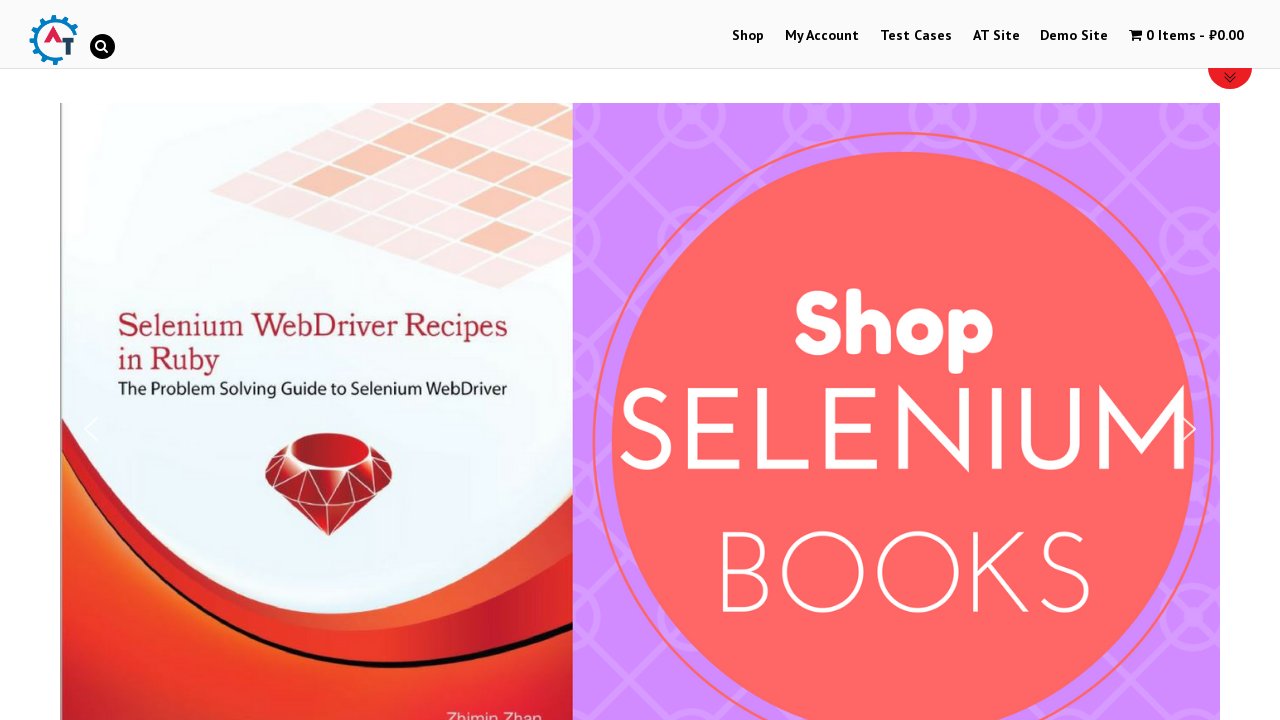

Clicked on Shop link at (748, 36) on xpath=//a[contains(text(),'Shop')]
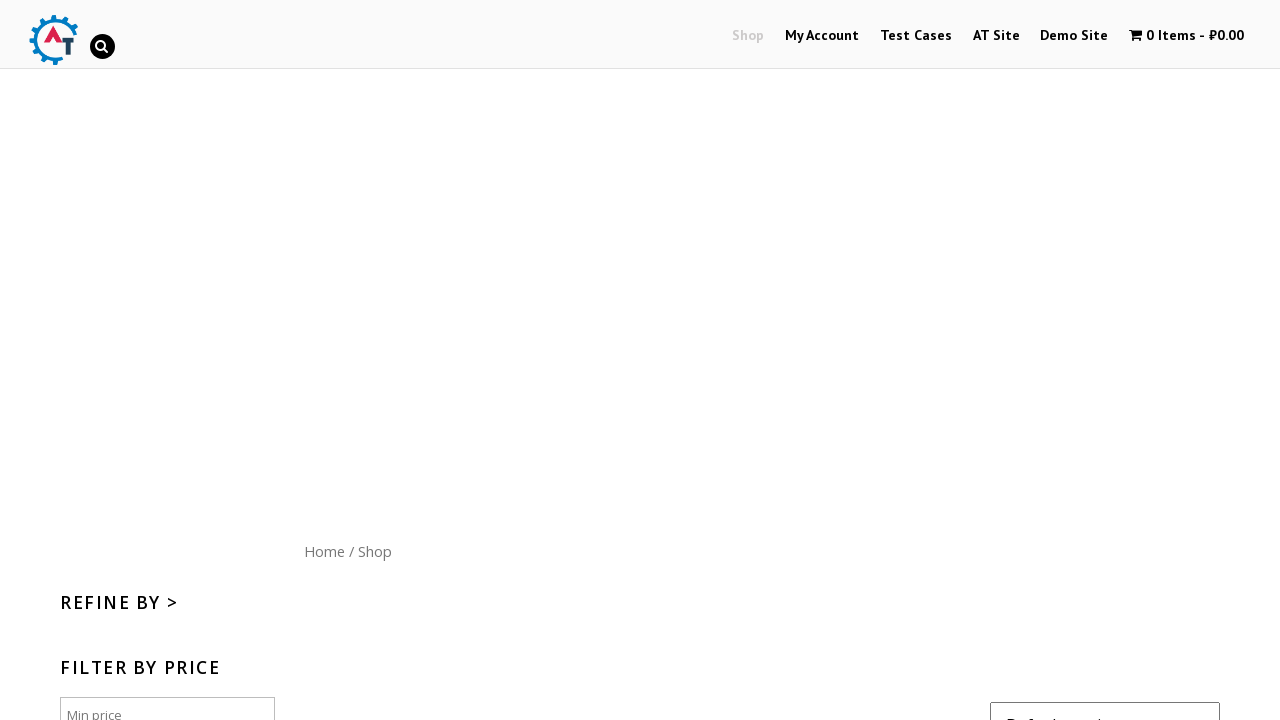

Clicked on Home link at (324, 551) on xpath=//a[contains(text(),'Home')]
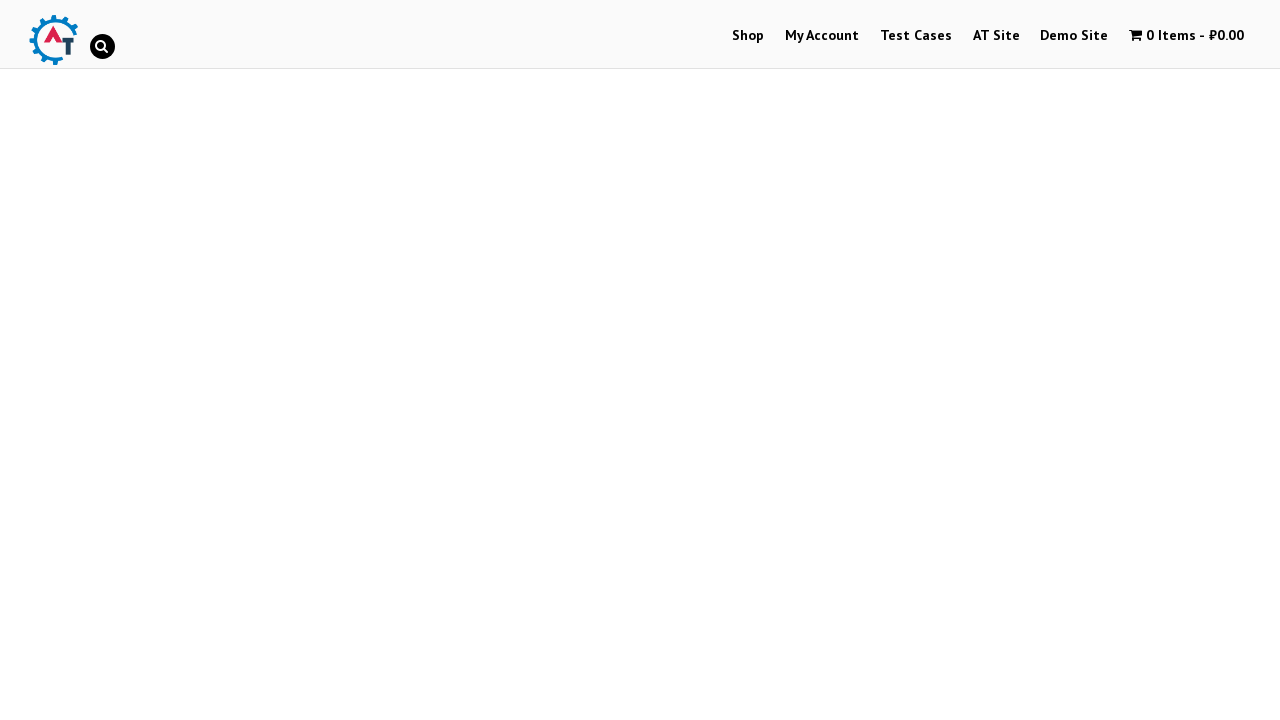

Clicked on second arrival product image at (640, 361) on xpath=//*[@id='text-22-sub_row_1-0-2-1-0']/div/ul/li/a[1]/img
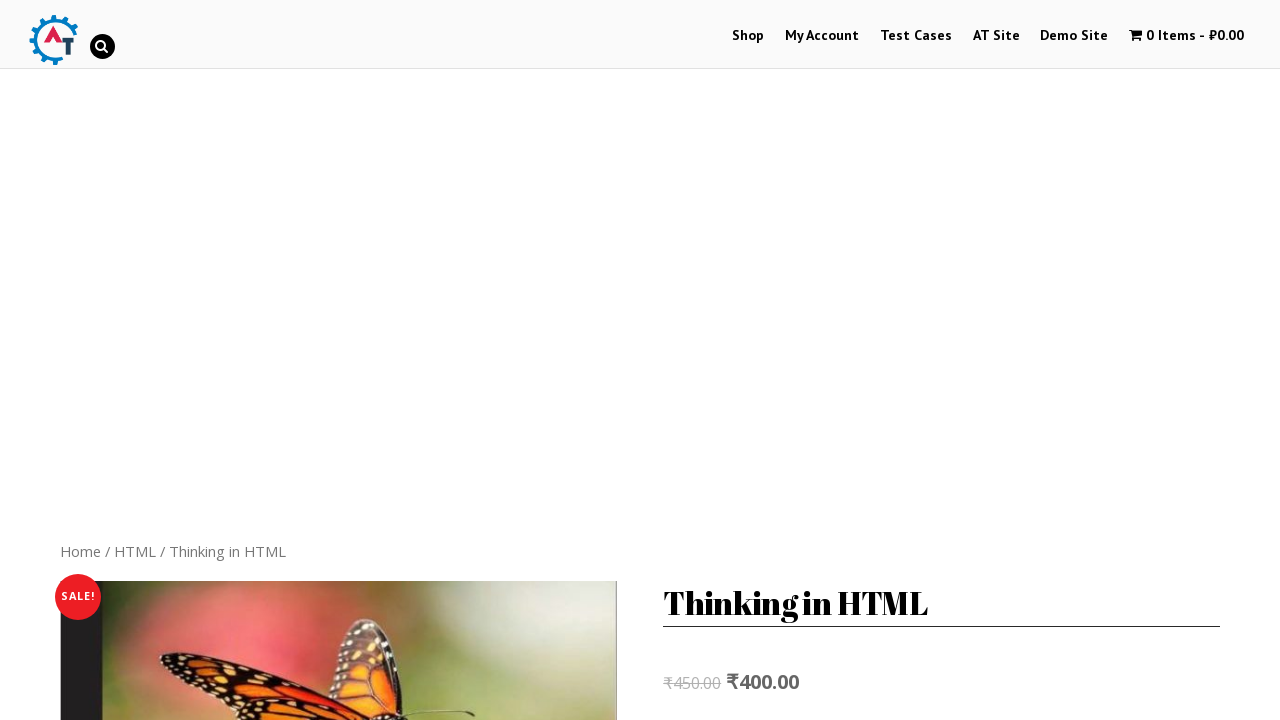

Clicked to view product details at (188, 313) on xpath=//*[@id='product-163']/div[5]/ul/li[1]/a[1]
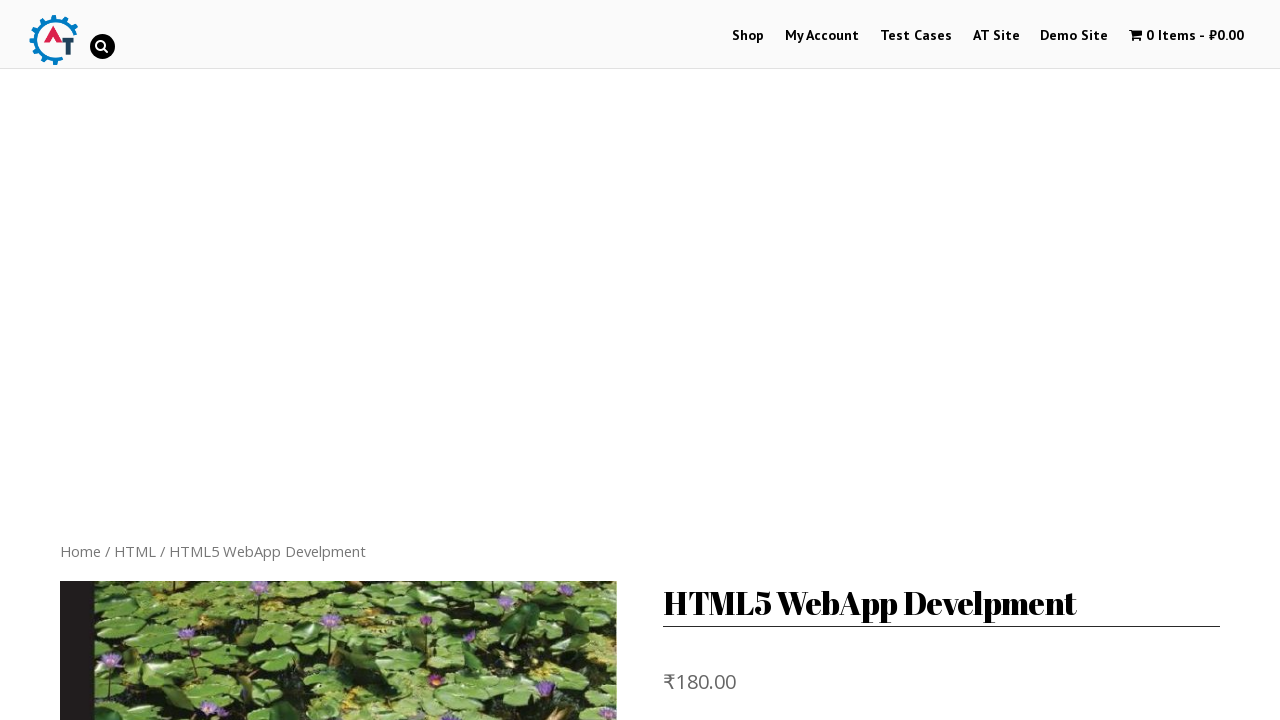

Product price element loaded
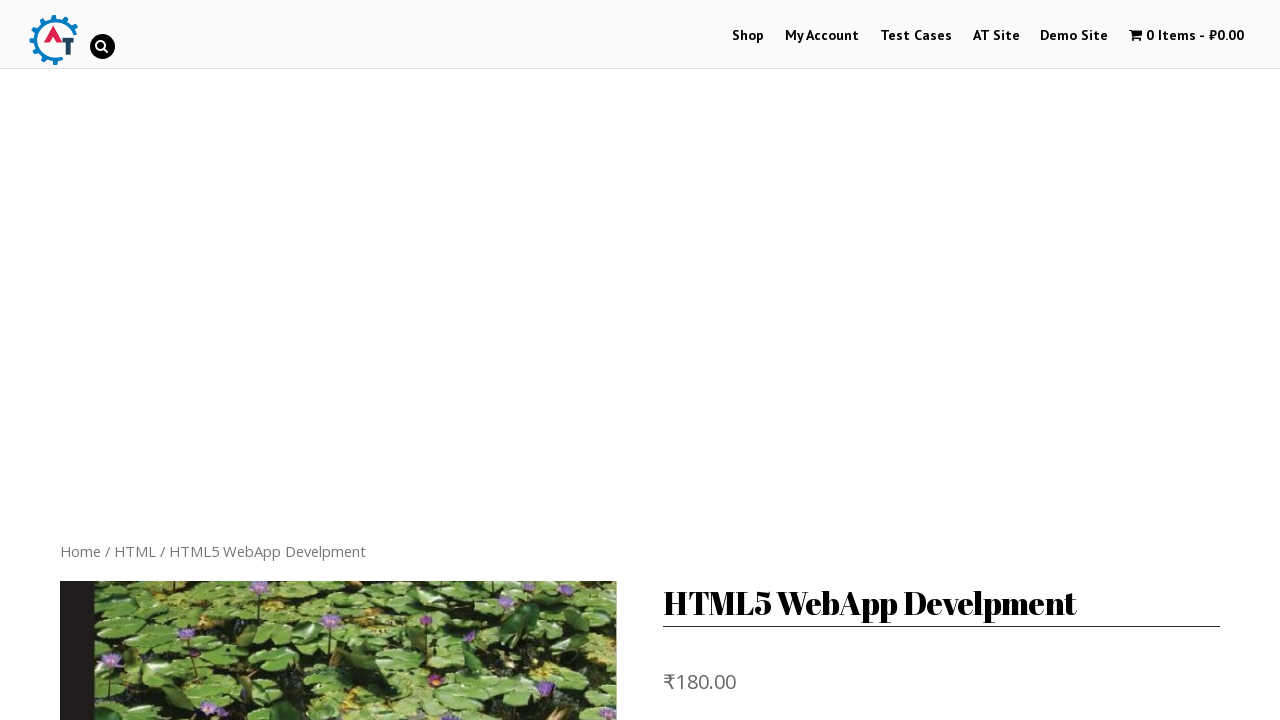

Clicked Add to basket button at (812, 361) on xpath=//button[contains(text(), 'Add to basket')]
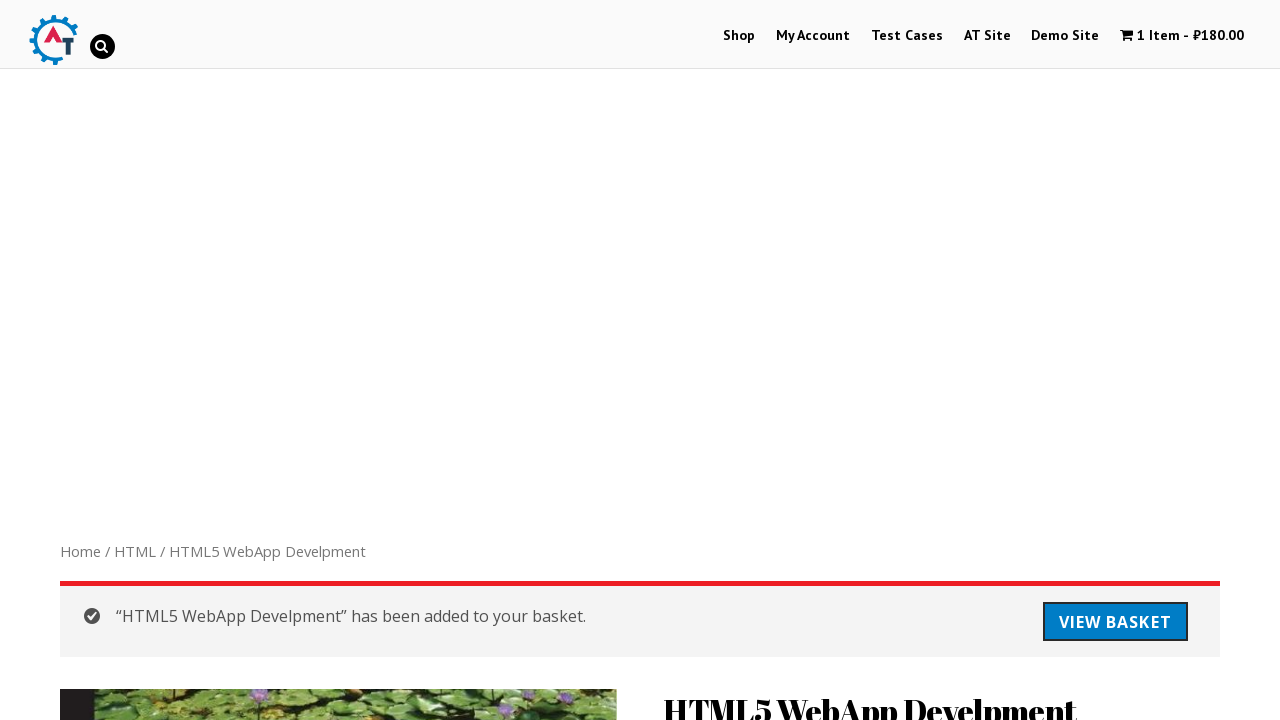

Cart item count indicator updated
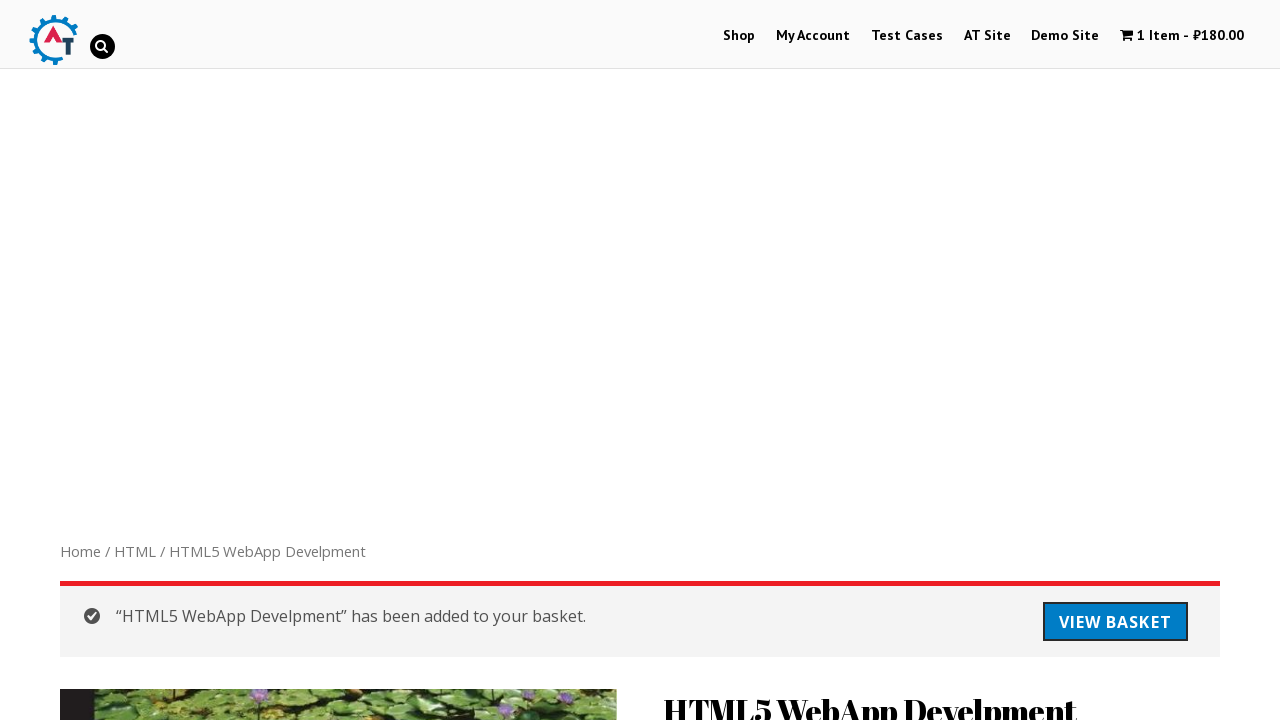

Clicked on cart link to view basket at (1182, 36) on xpath=//*[@id='wpmenucartli']/a
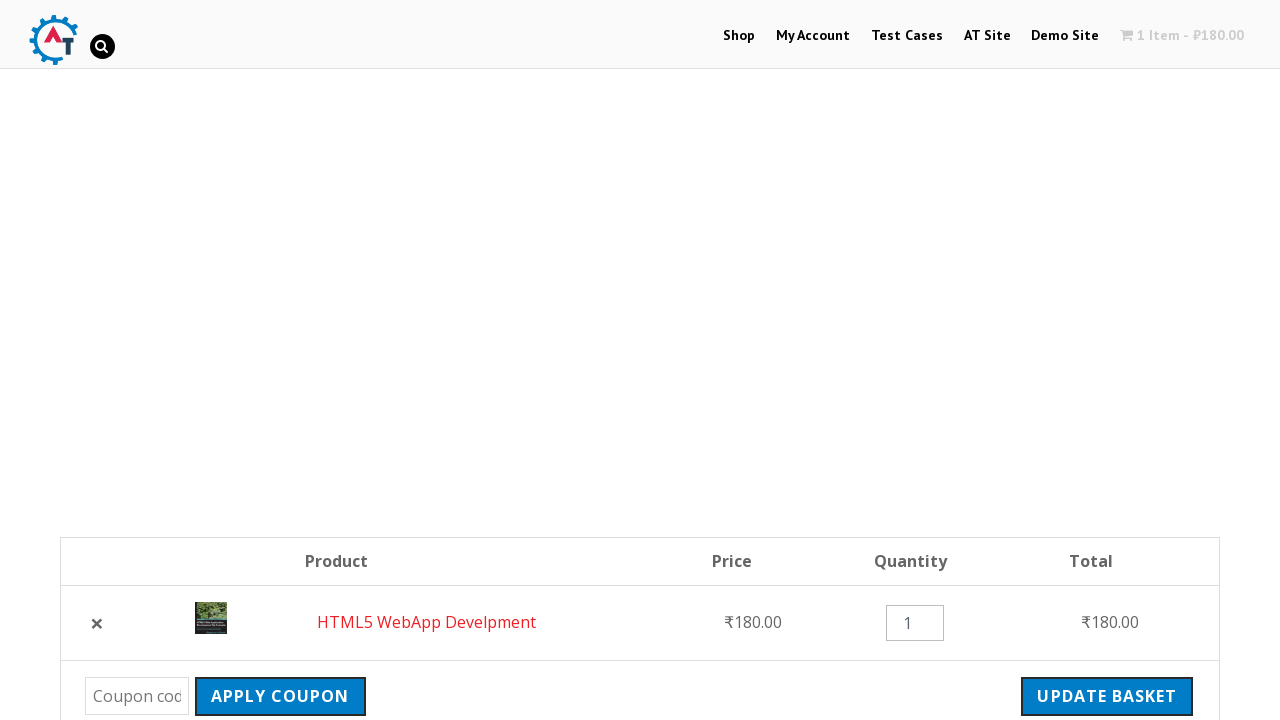

Entered coupon code 'krishnasakinala' in coupon field on //*[@id='coupon_code']
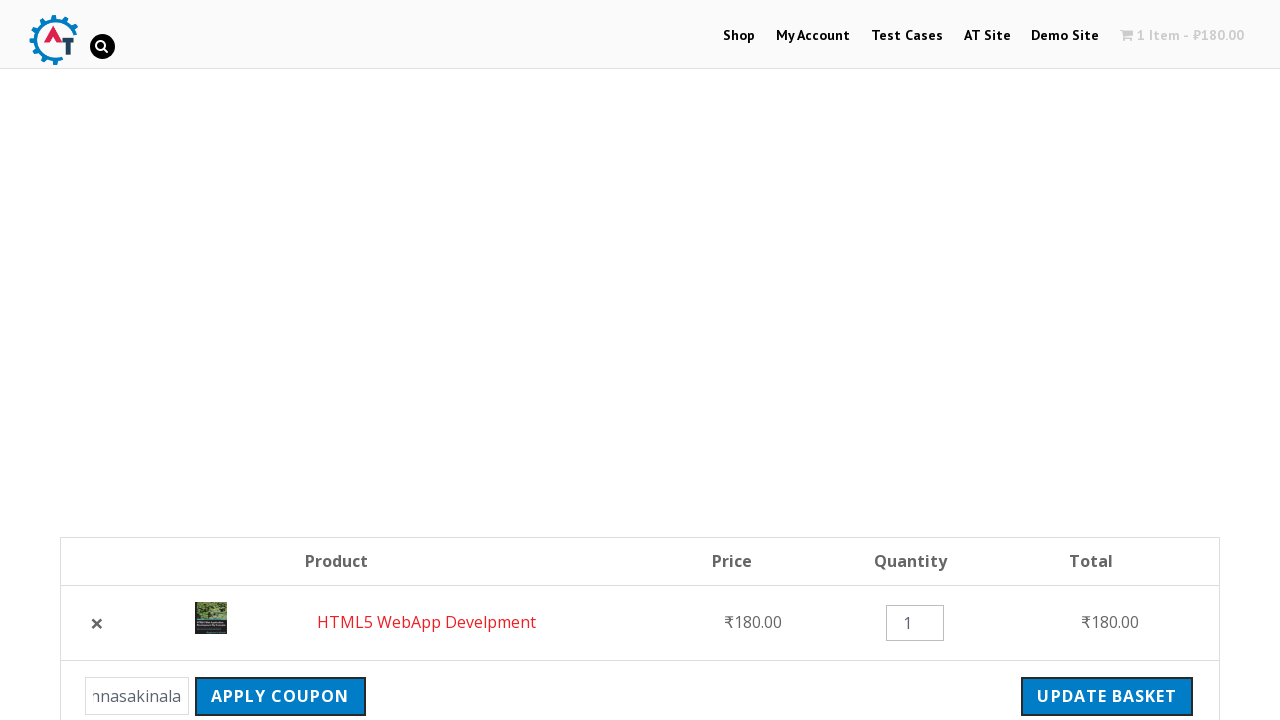

Clicked apply coupon button at (280, 696) on xpath=//*[@class='button']
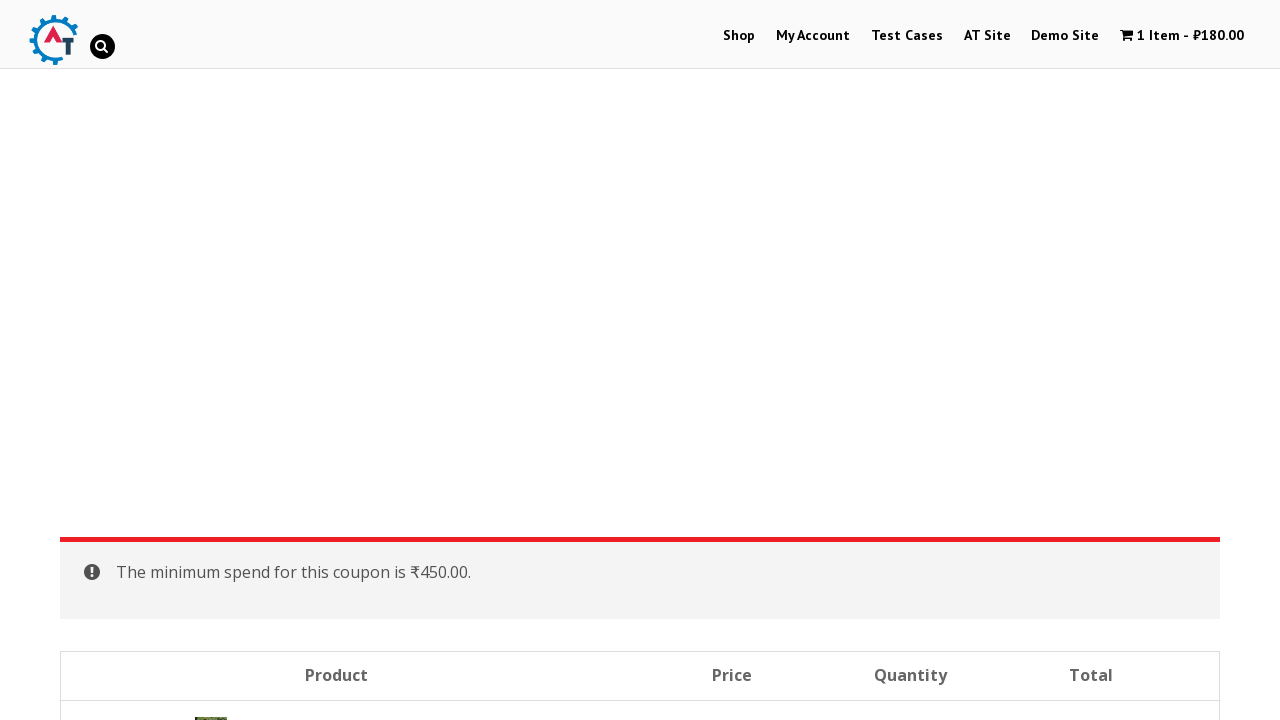

Waited for coupon processing and validation message to appear
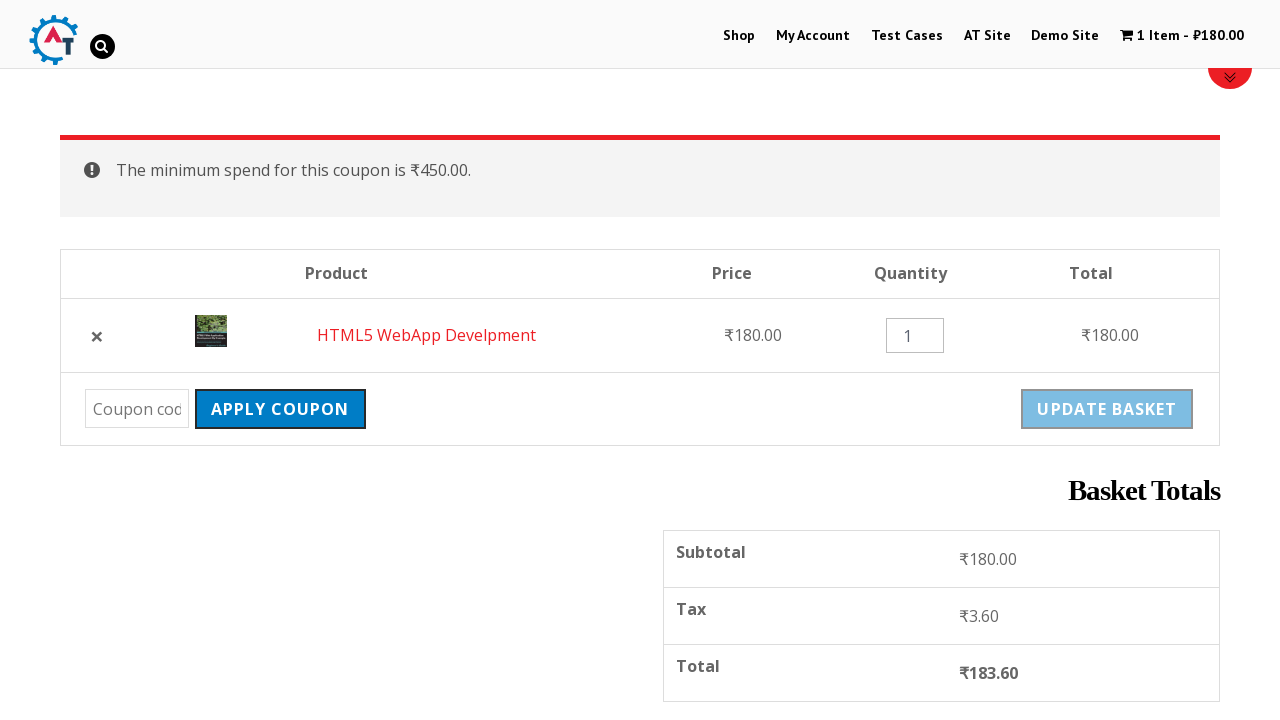

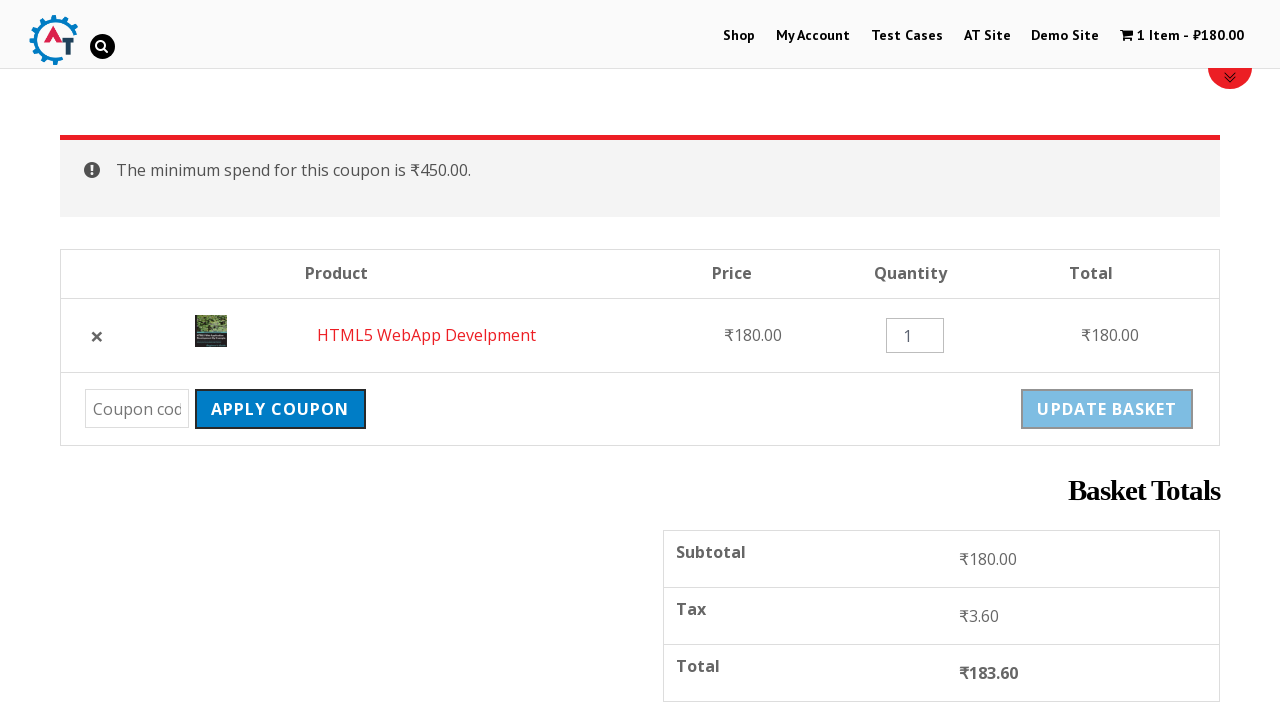